Validates that the URL returns a successful response code

Starting URL: https://www.geeksforgeeks.org/

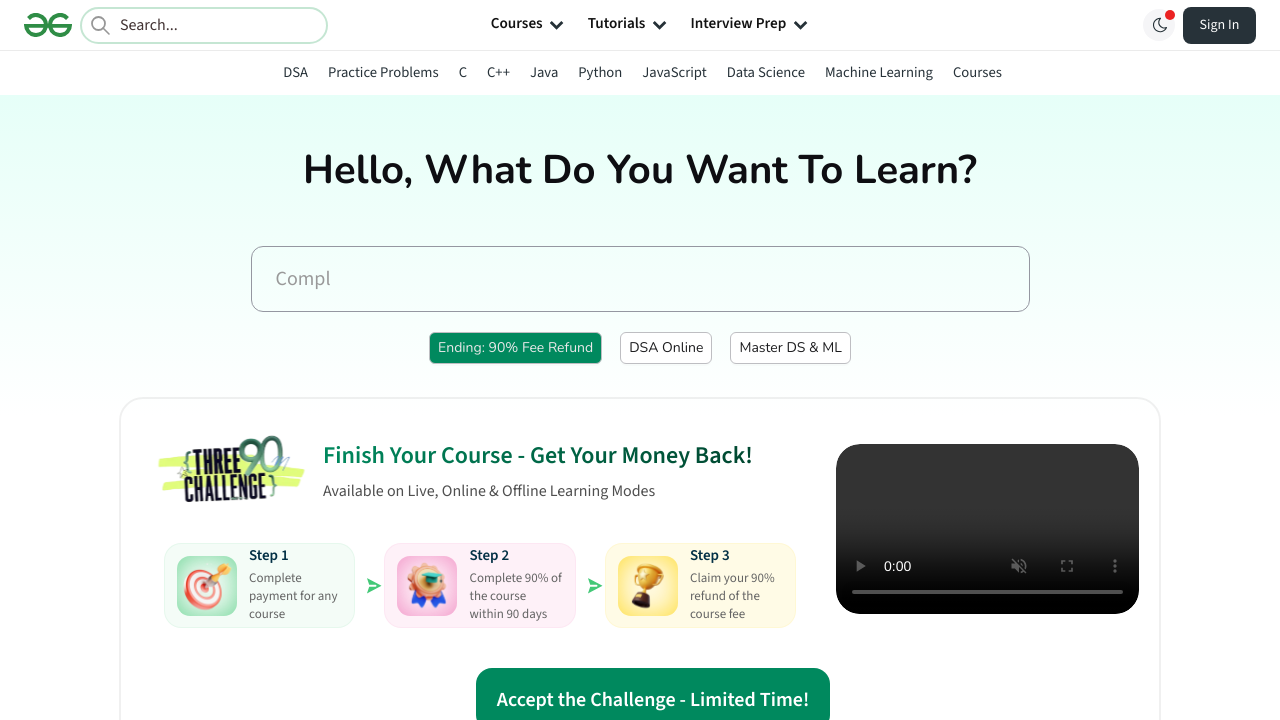

Navigated to https://www.geeksforgeeks.org/
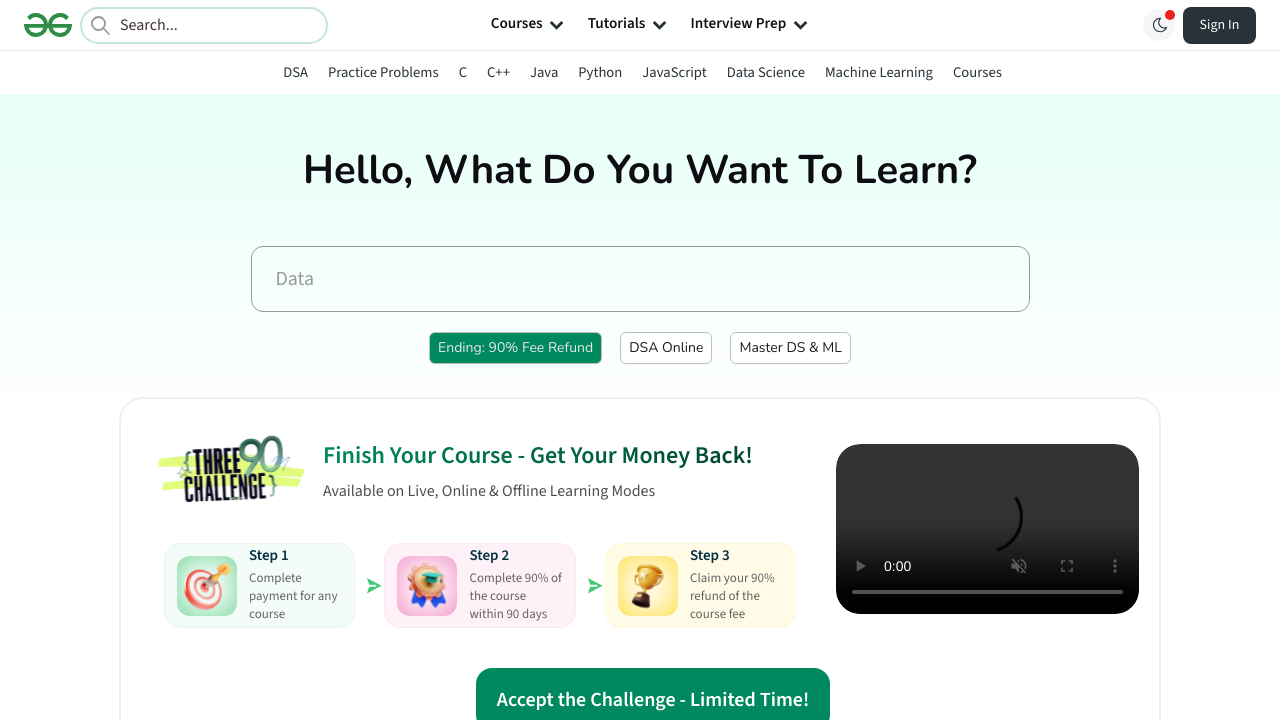

Validated successful response code: 200
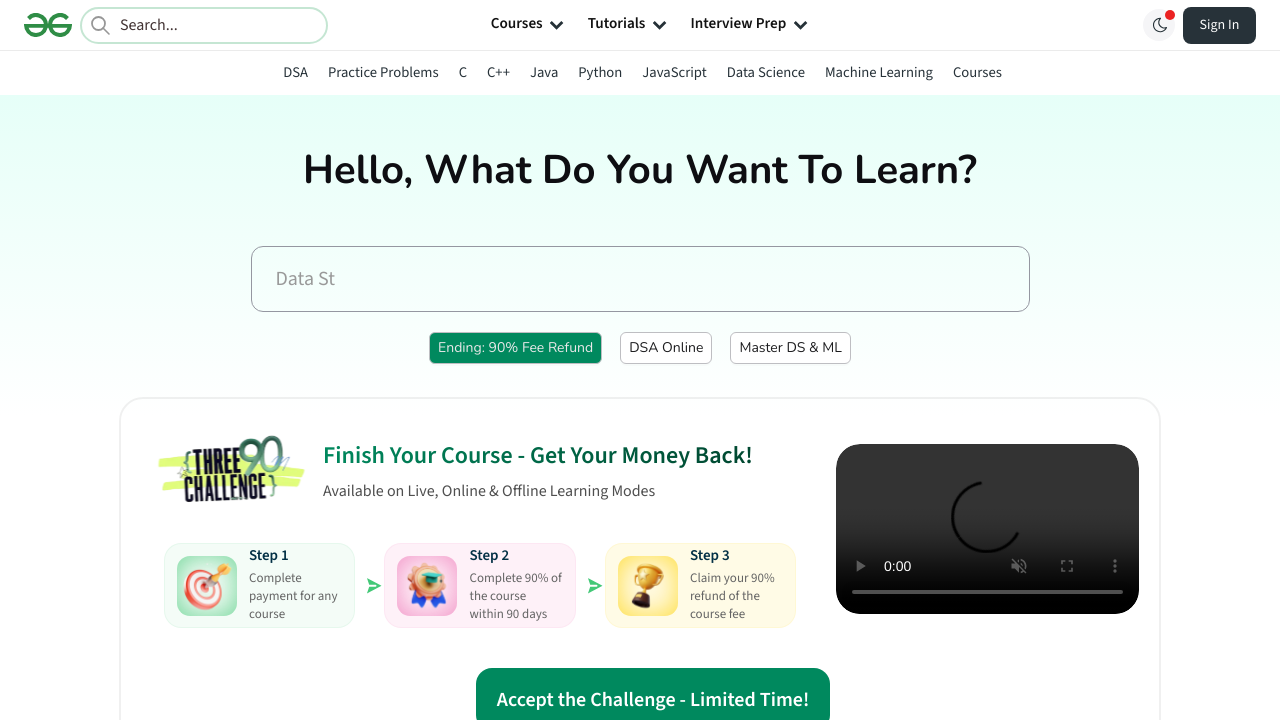

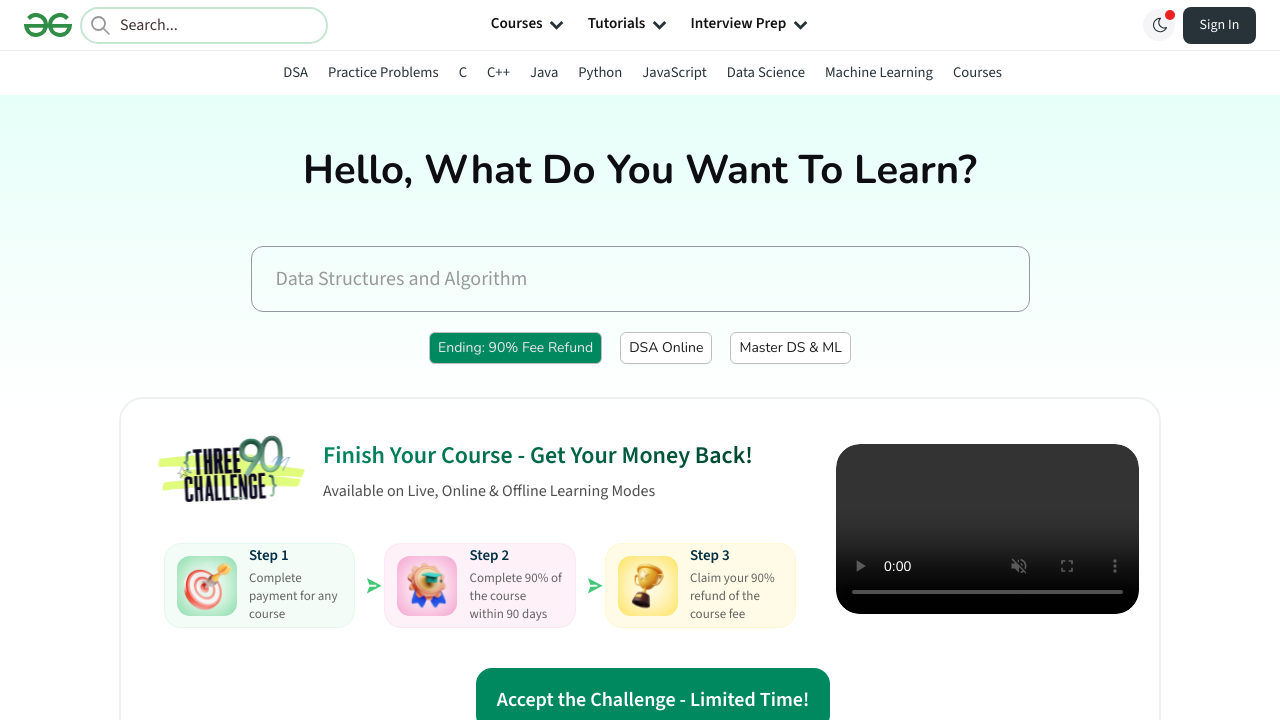